Navigates to the CNINFO investor relations website and verifies the page loads successfully

Starting URL: http://irm.cninfo.com.cn/ircs/index

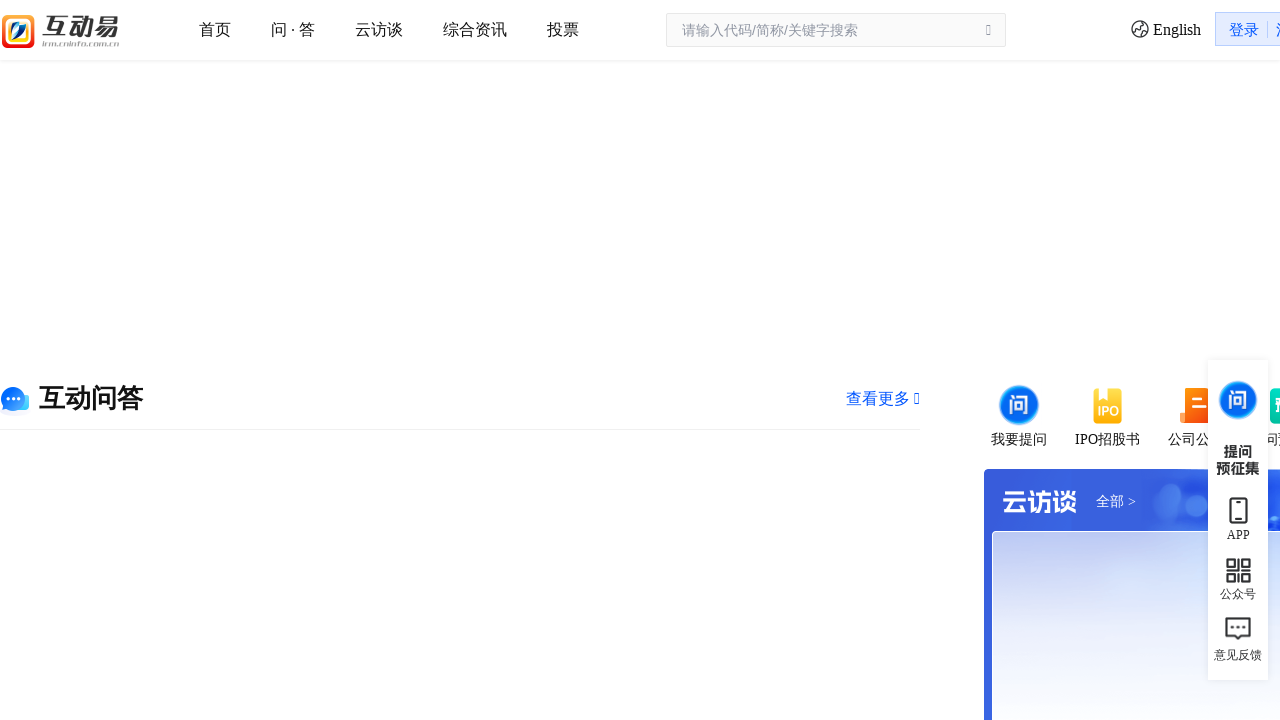

Waited for page to reach networkidle load state
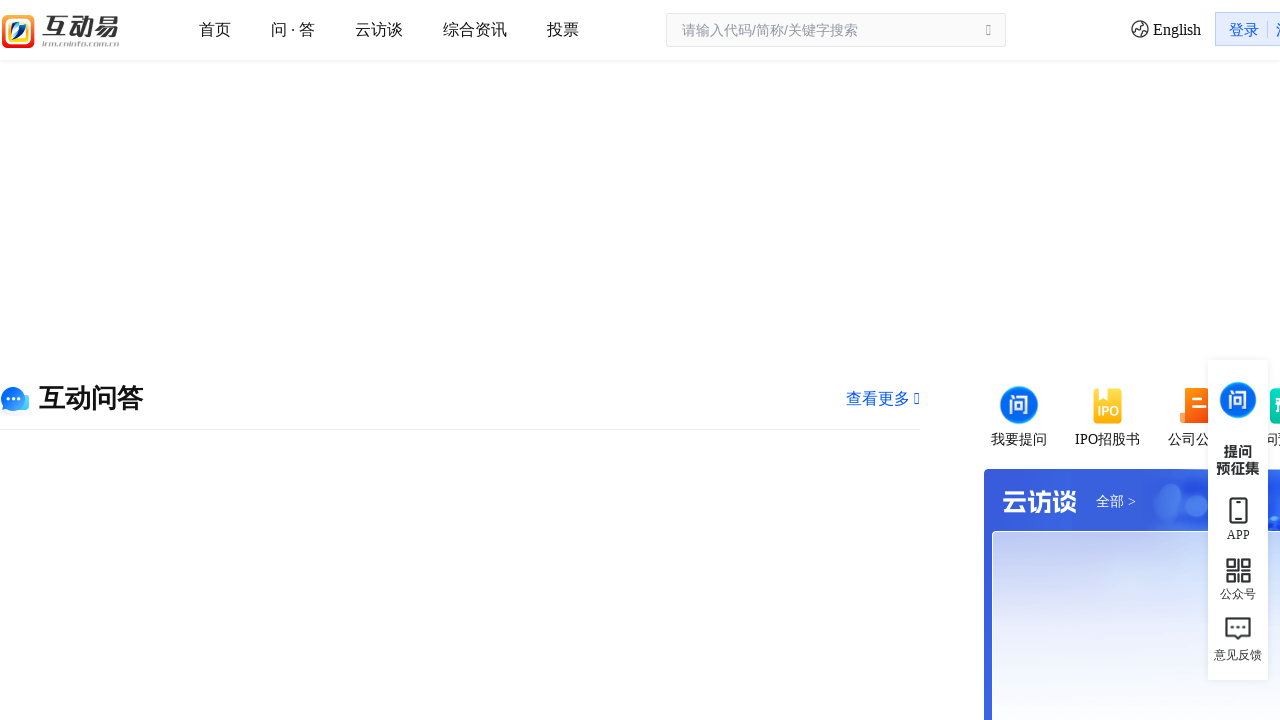

Verified body element is present on CNINFO investor relations page
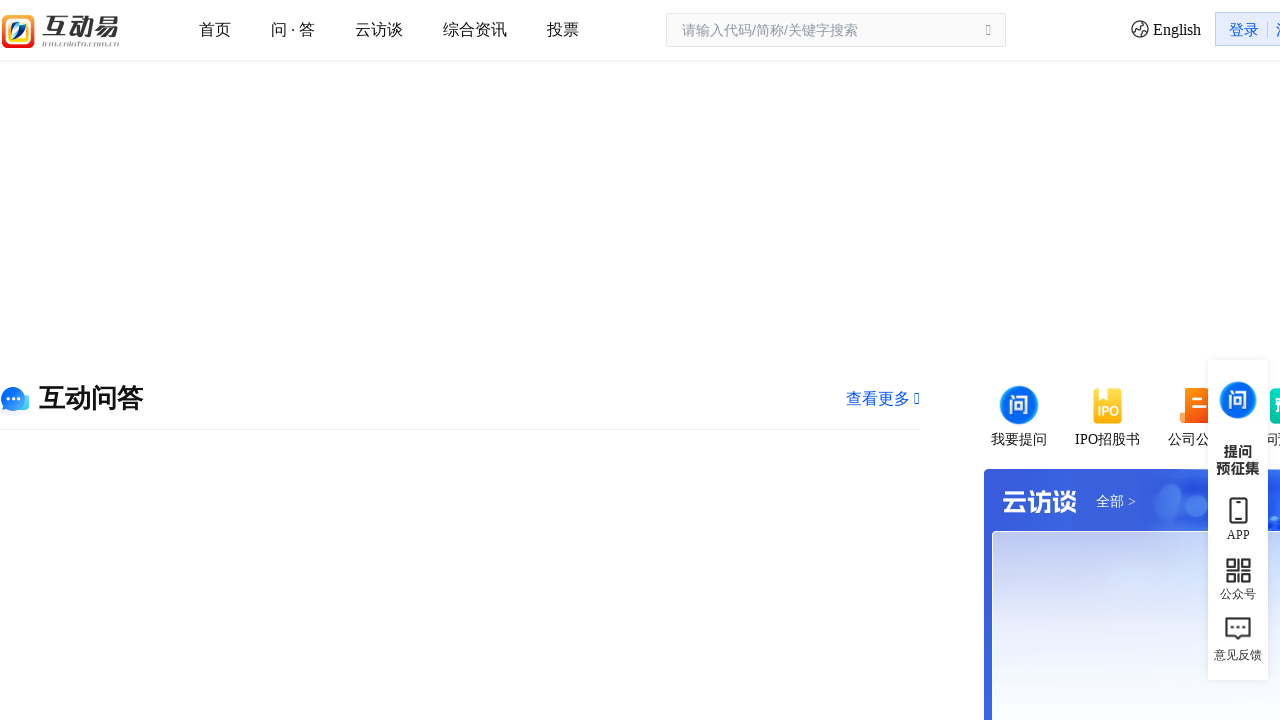

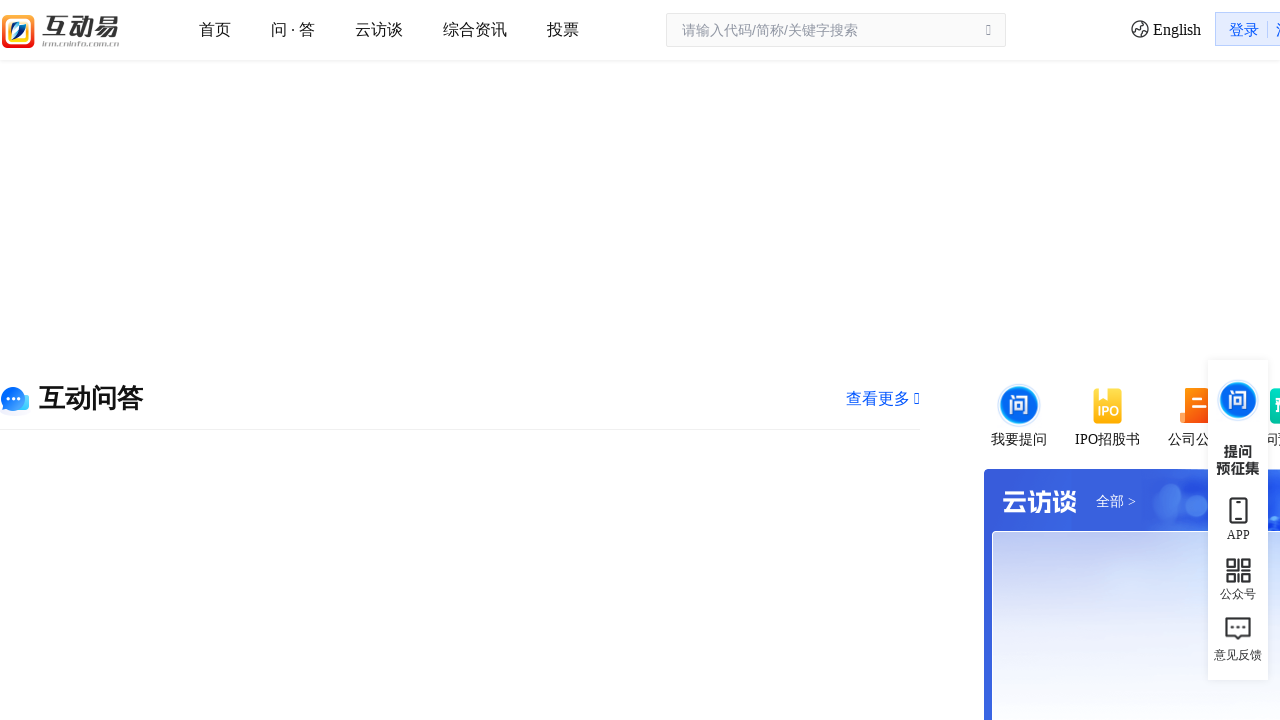